Tests a form submission by filling various input fields and verifying that the form validates correctly, checking that required fields show success status and empty fields show error status

Starting URL: https://bonigarcia.dev/selenium-webdriver-java/data-types.html

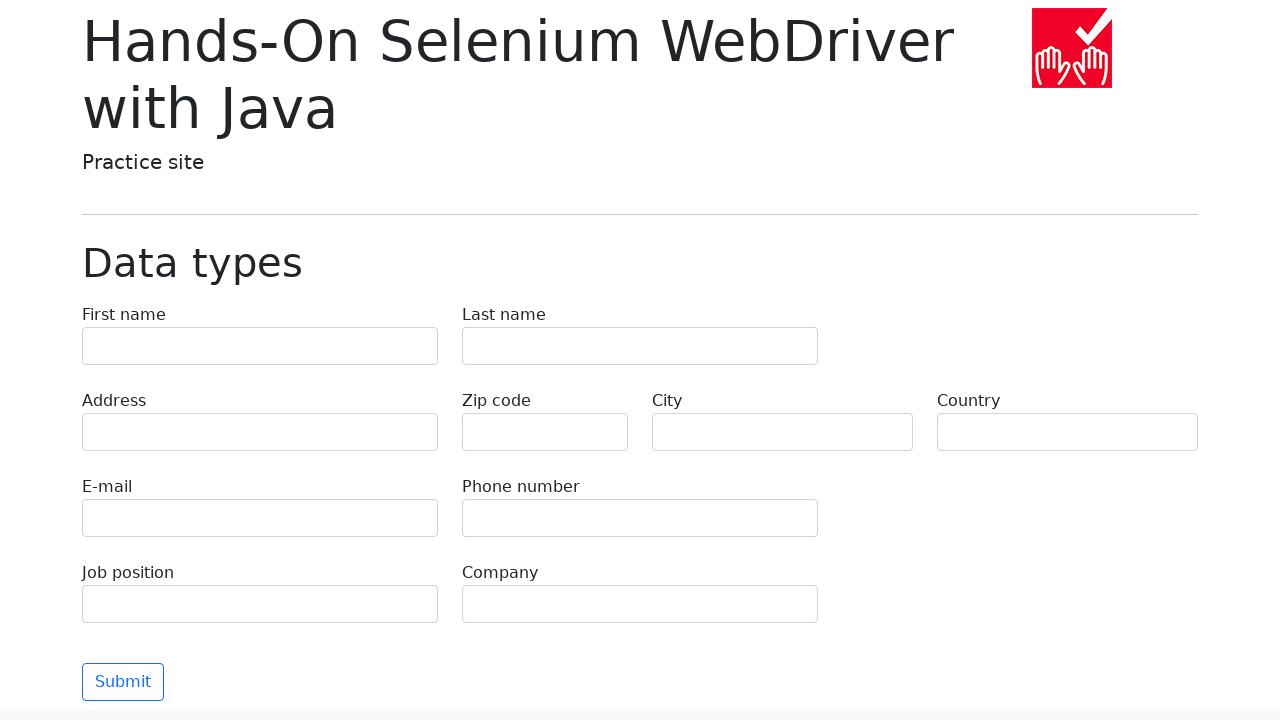

Filled first name field with 'Иван' on [name="first-name"]
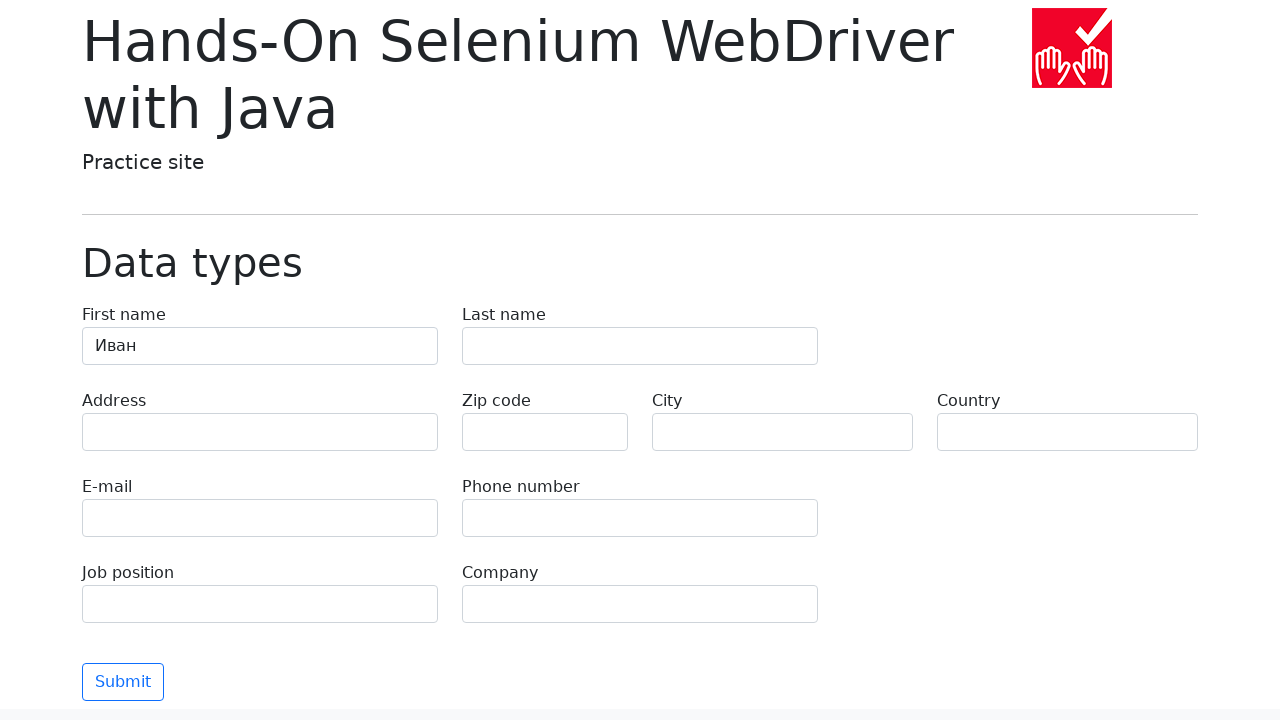

Filled last name field with 'Петров' on [name="last-name"]
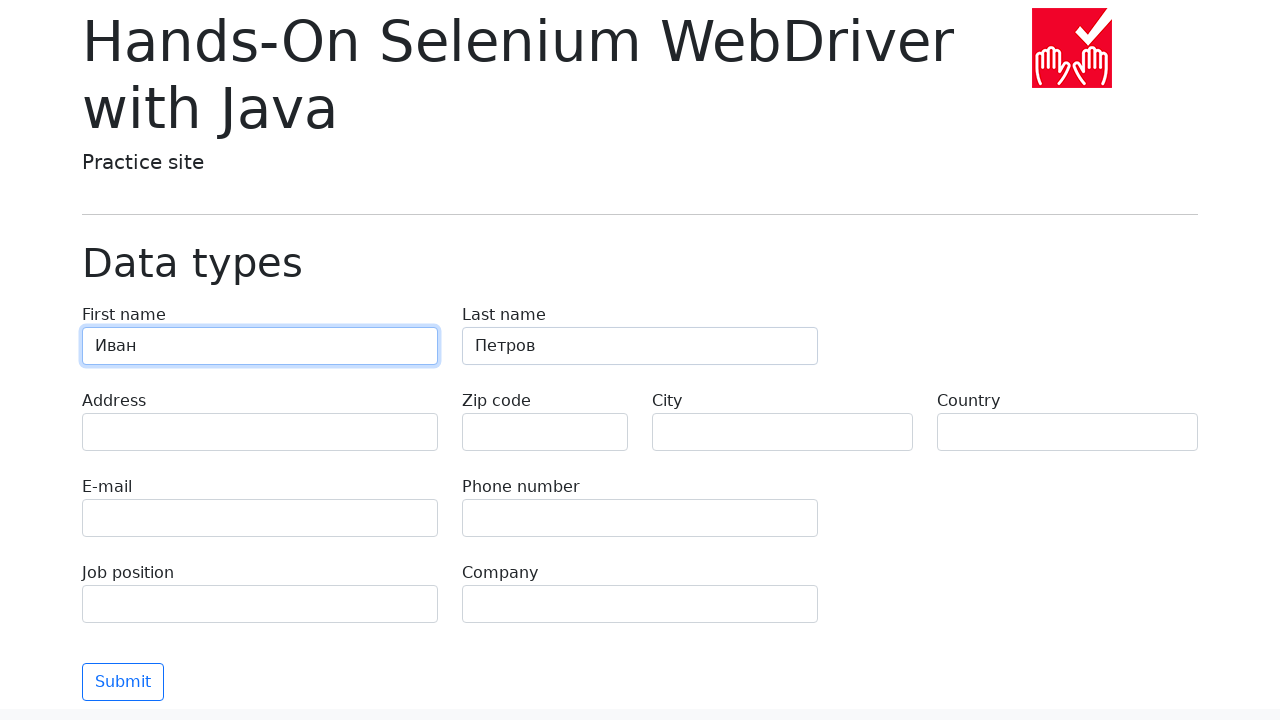

Filled address field with 'Ленина, 55-3' on [name="address"]
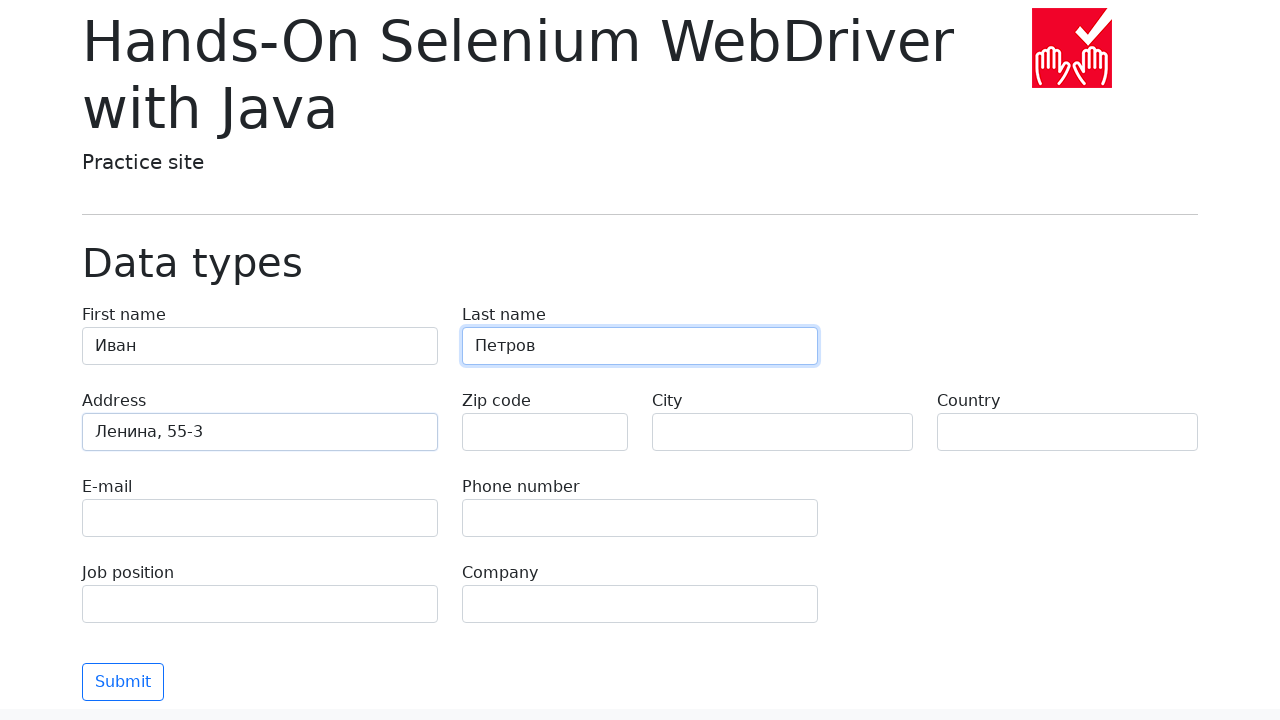

Filled email field with 'test@skypro.com' on [name="e-mail"]
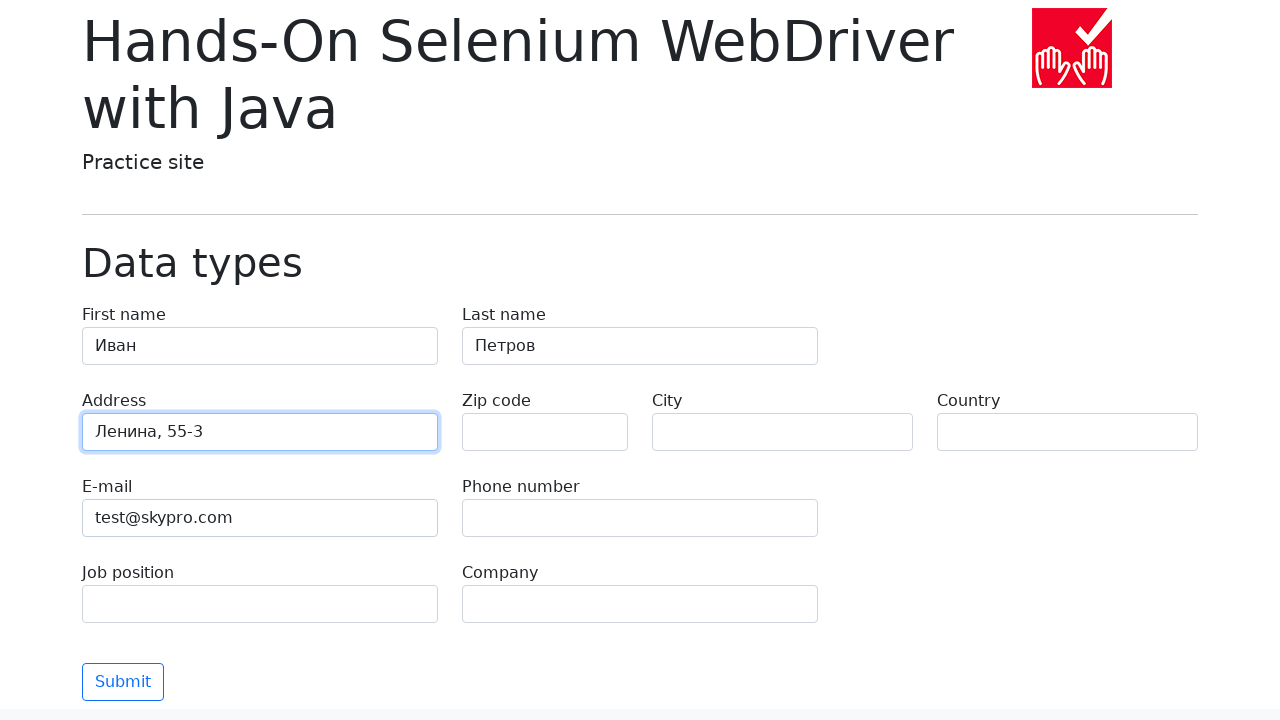

Filled phone field with '+7985899998787' on [name="phone"]
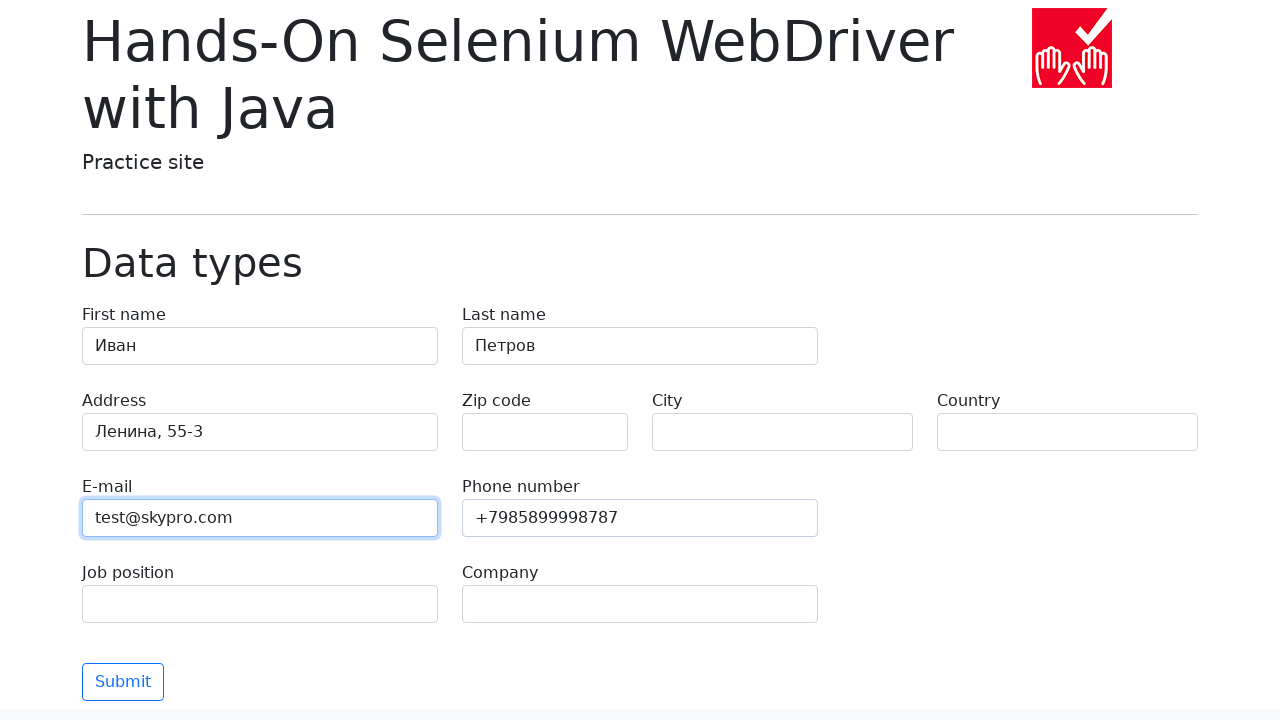

Filled city field with 'Москва' on [name="city"]
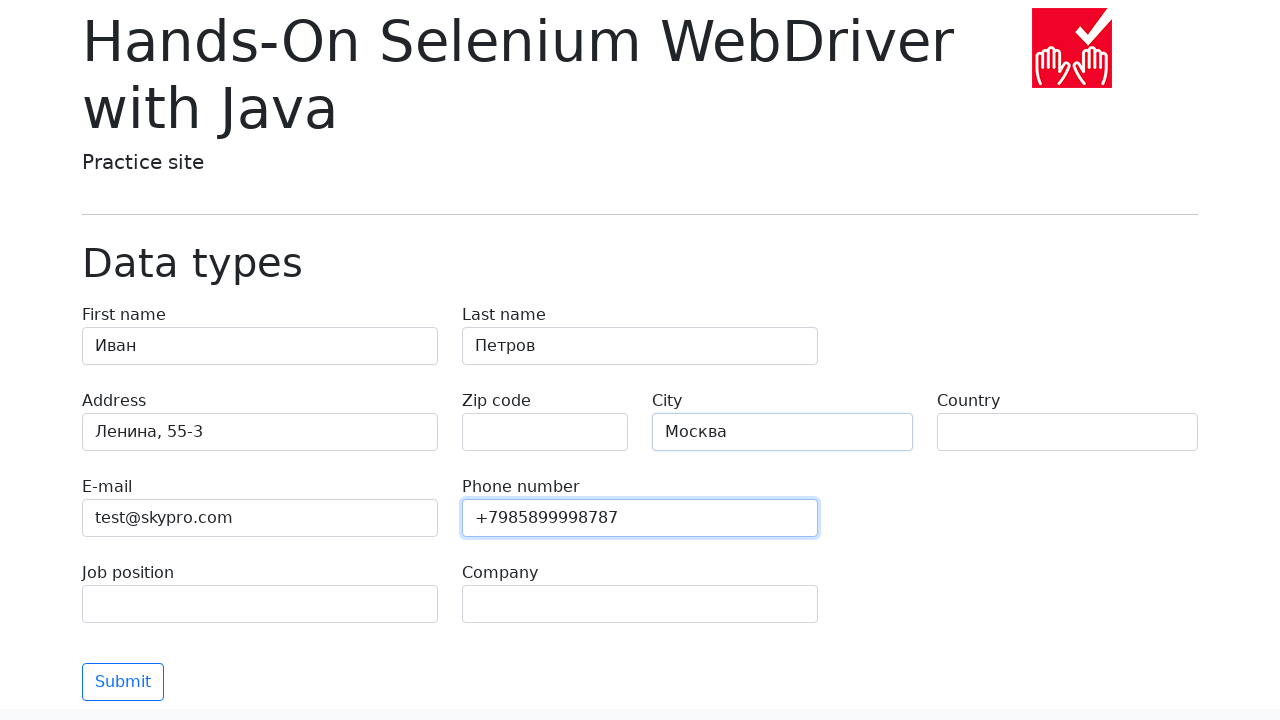

Filled country field with 'Россия' on [name="country"]
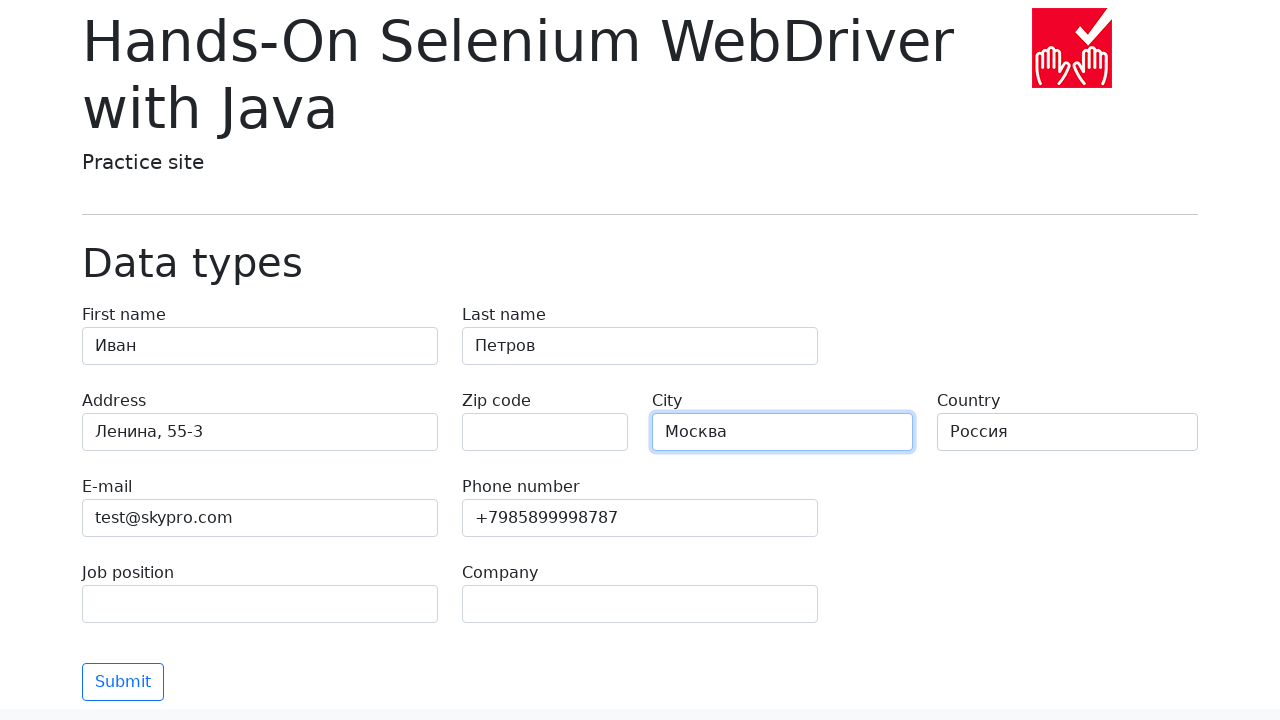

Filled job position field with 'QA' on [name="job-position"]
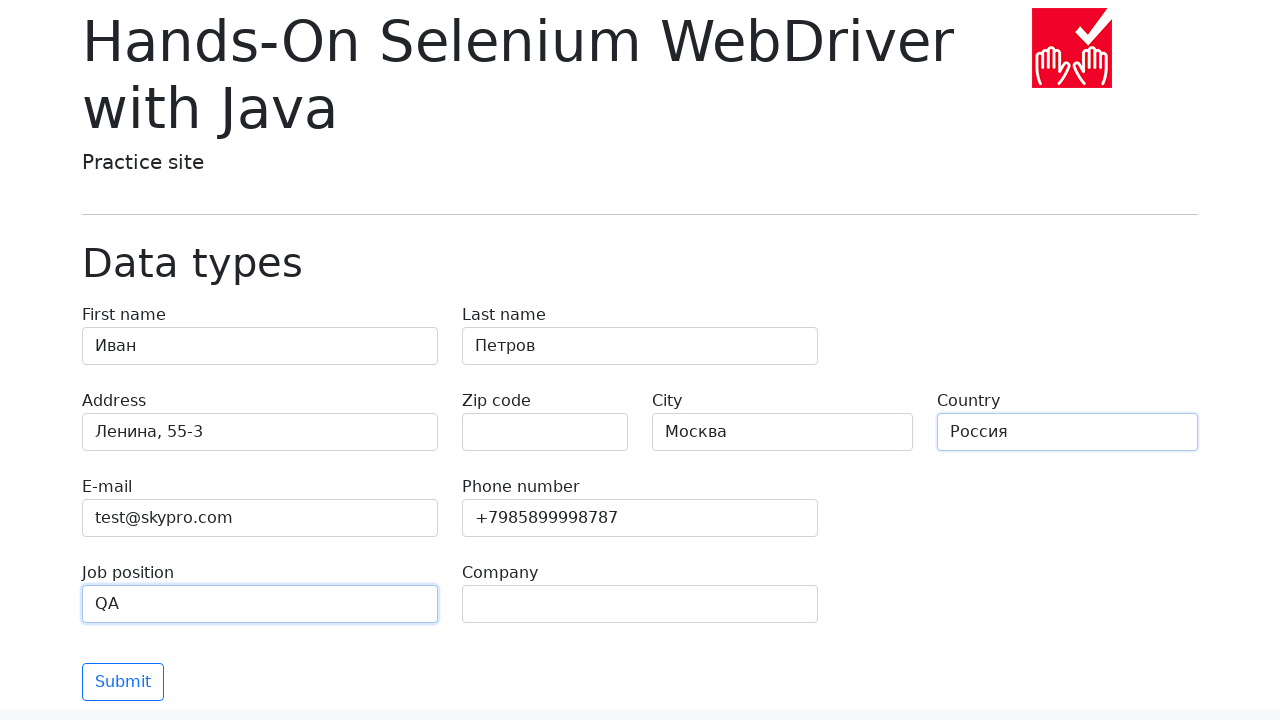

Filled company field with 'SkyPro' on [name="company"]
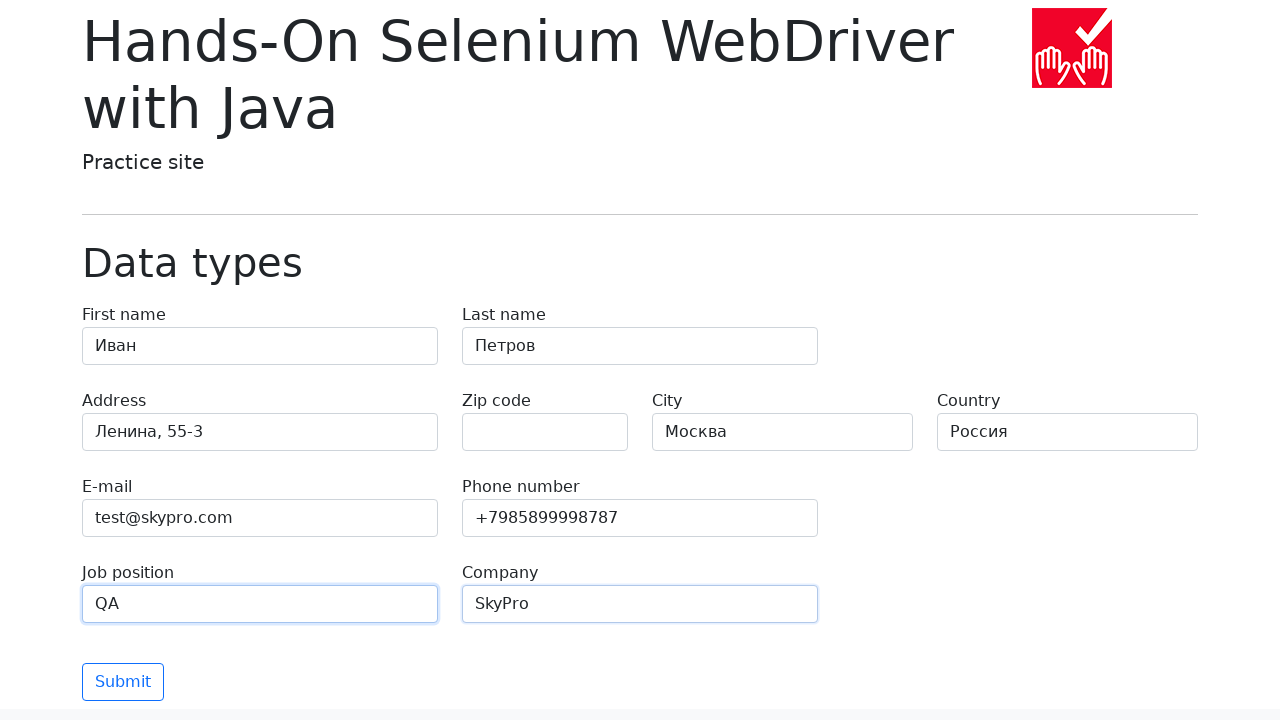

Clicked submit button to validate form at (123, 682) on [type="submit"]
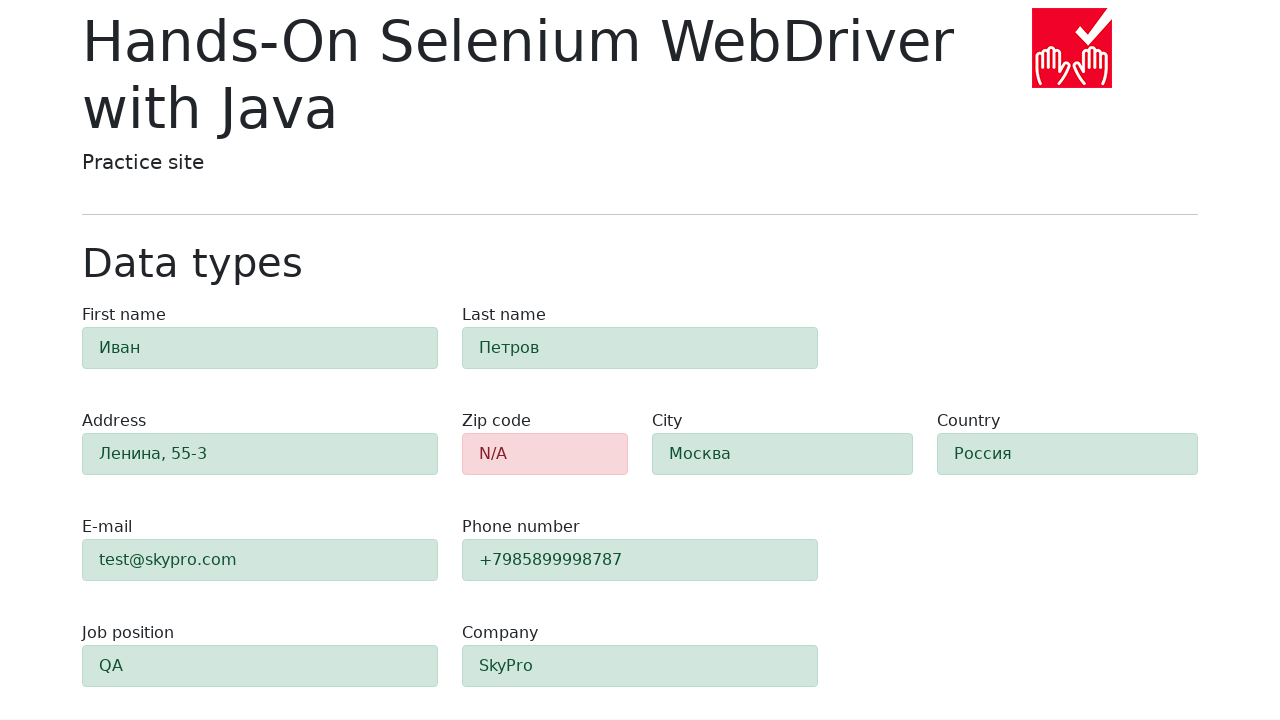

Waited 1 second for form validation to complete
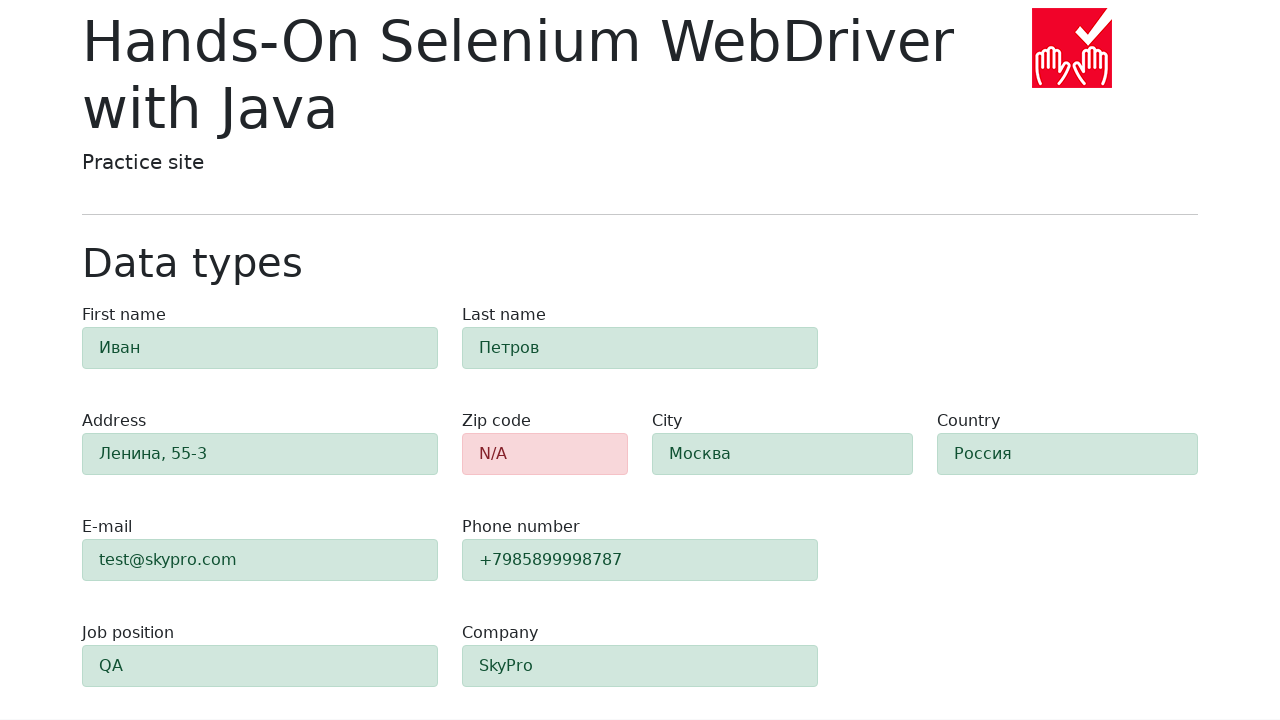

Verified that zip-code field has 'danger' class (required field is empty)
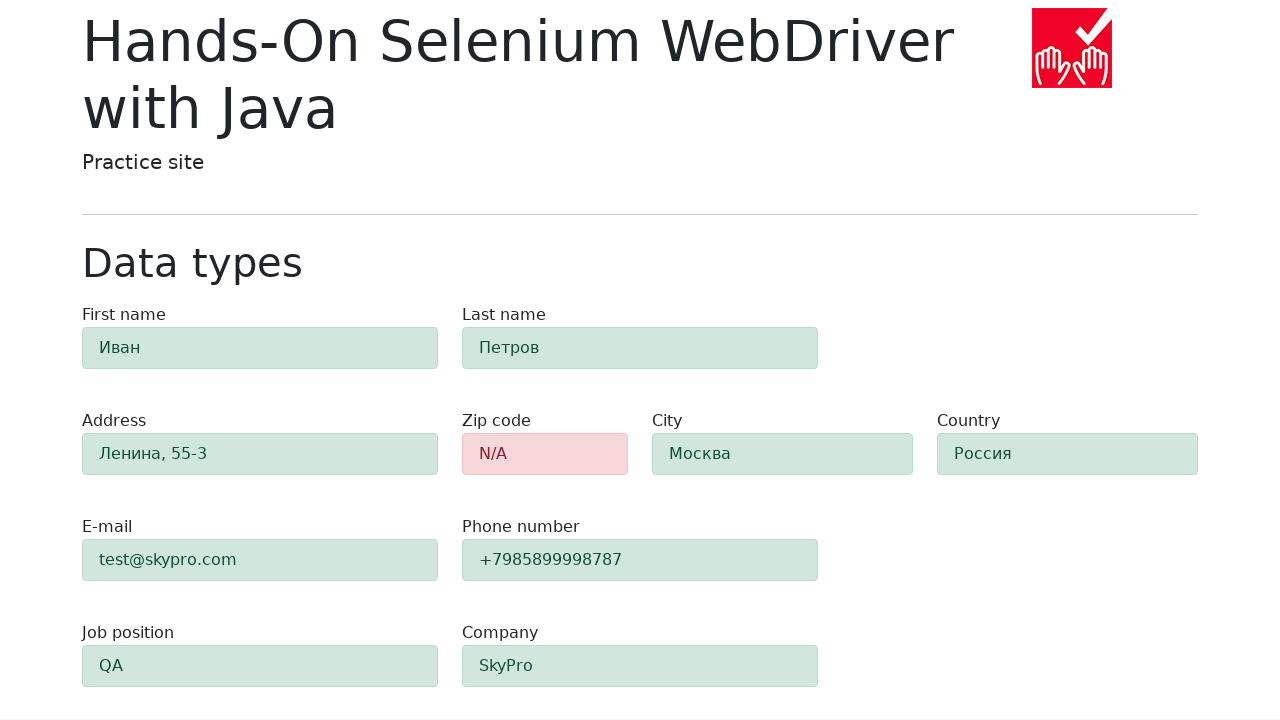

Verified that first-name field has 'success' class
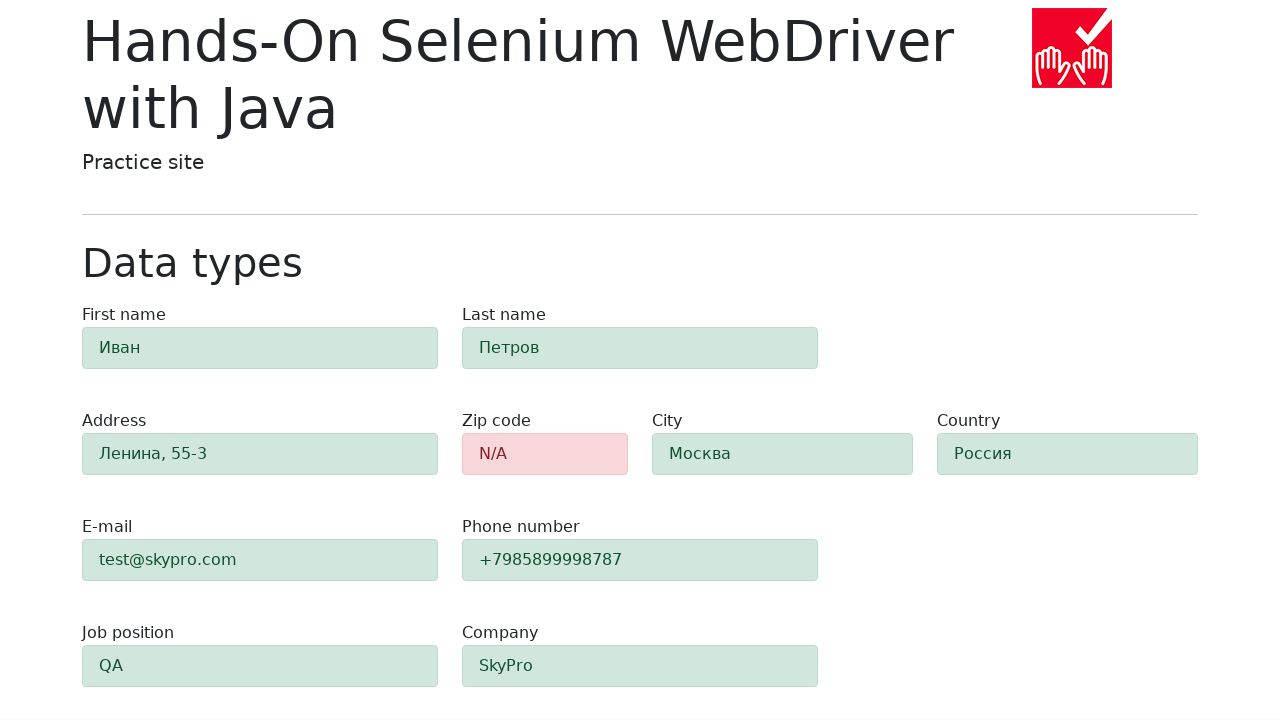

Verified that last-name field has 'success' class
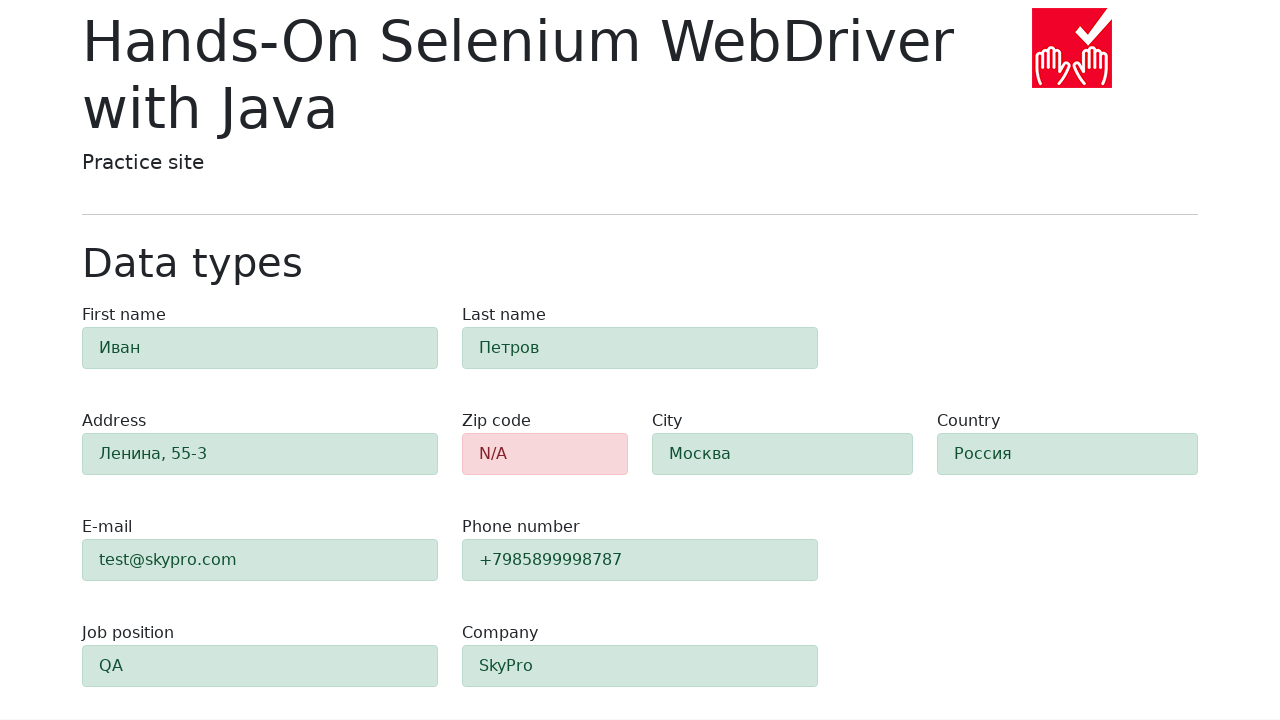

Verified that address field has 'success' class
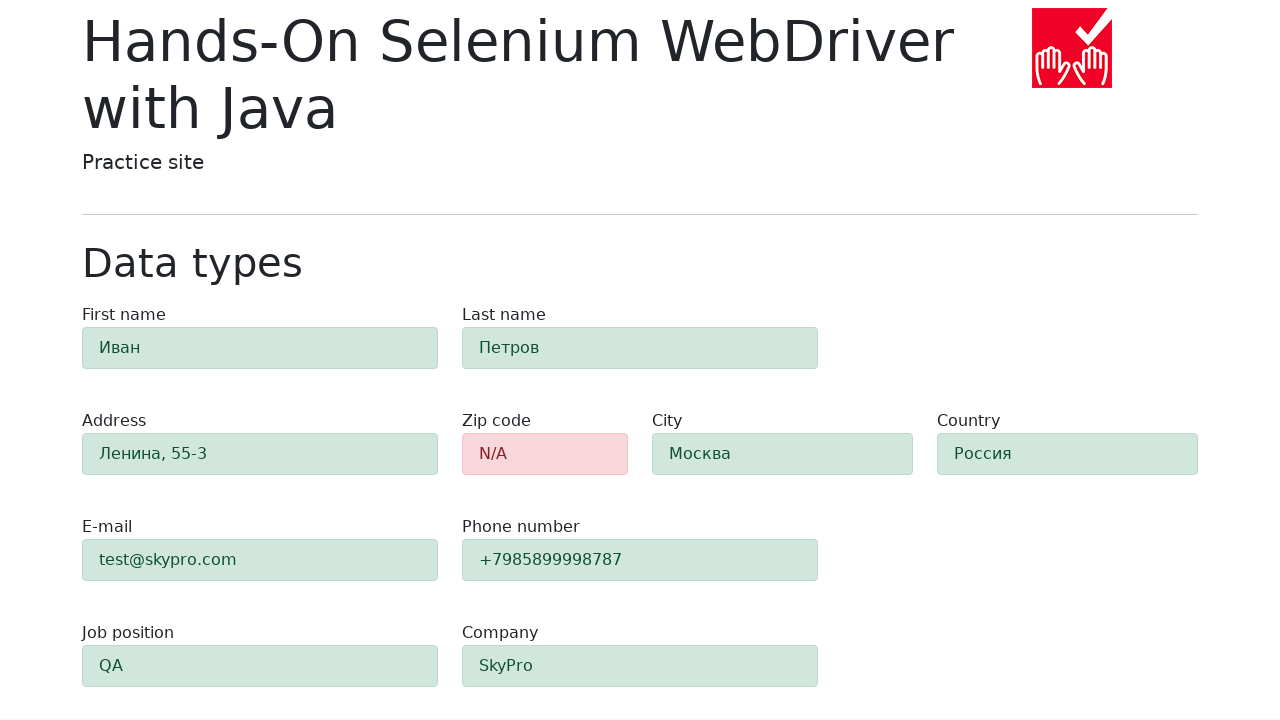

Verified that e-mail field has 'success' class
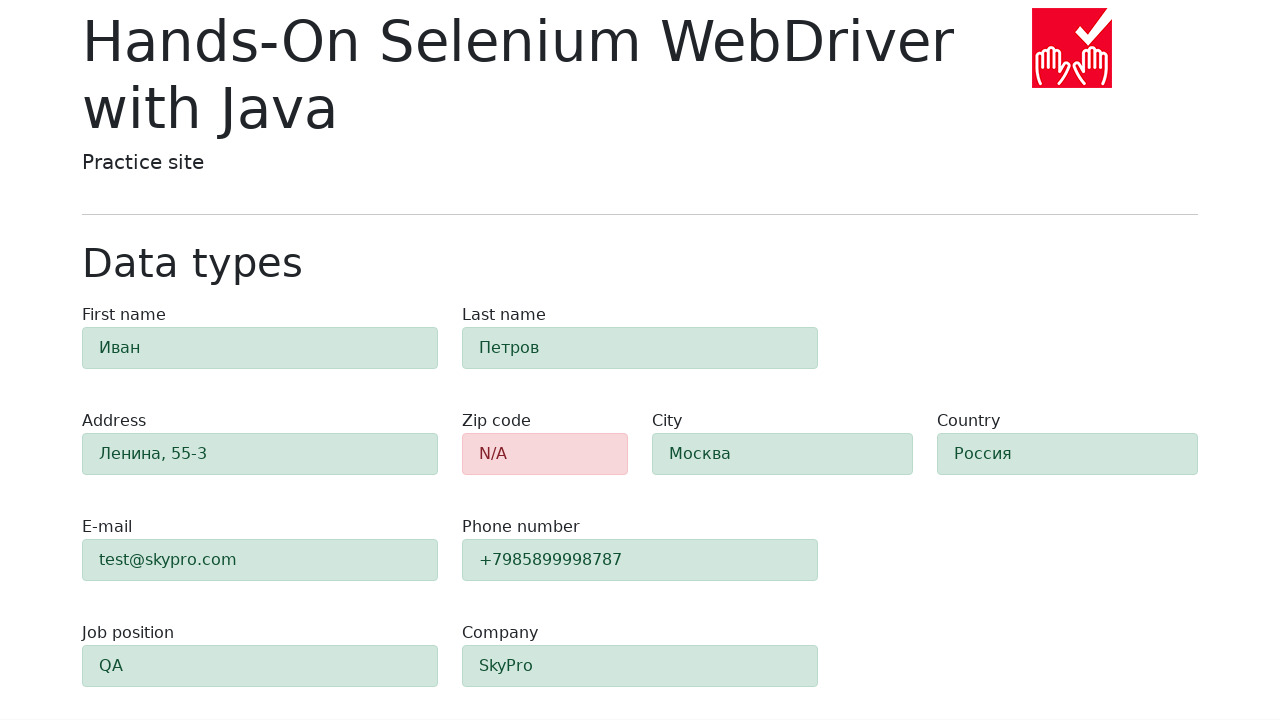

Verified that phone field has 'success' class
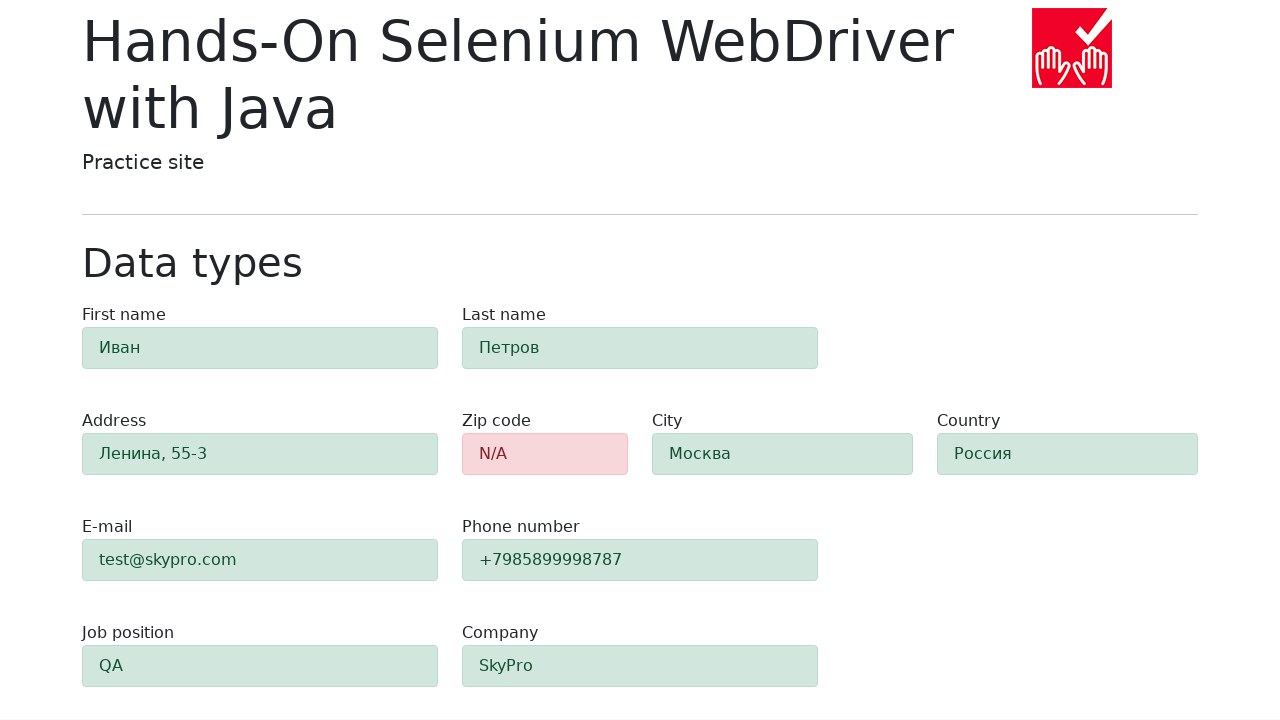

Verified that city field has 'success' class
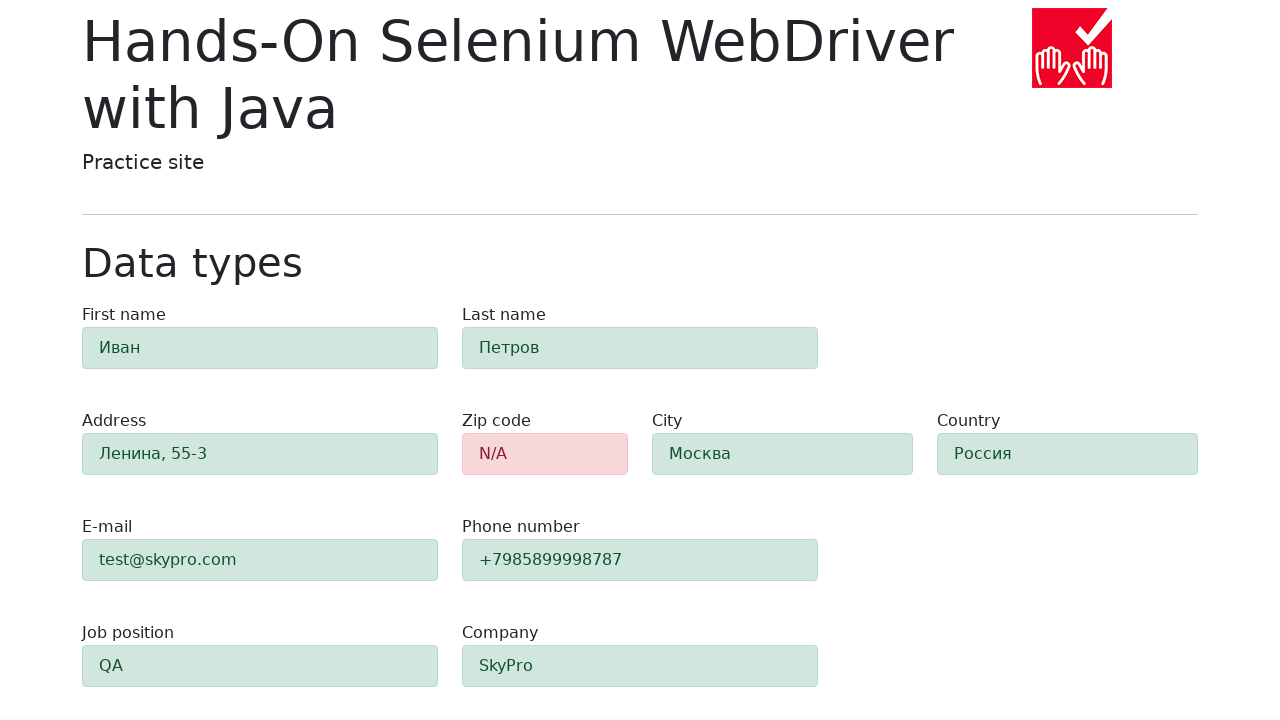

Verified that country field has 'success' class
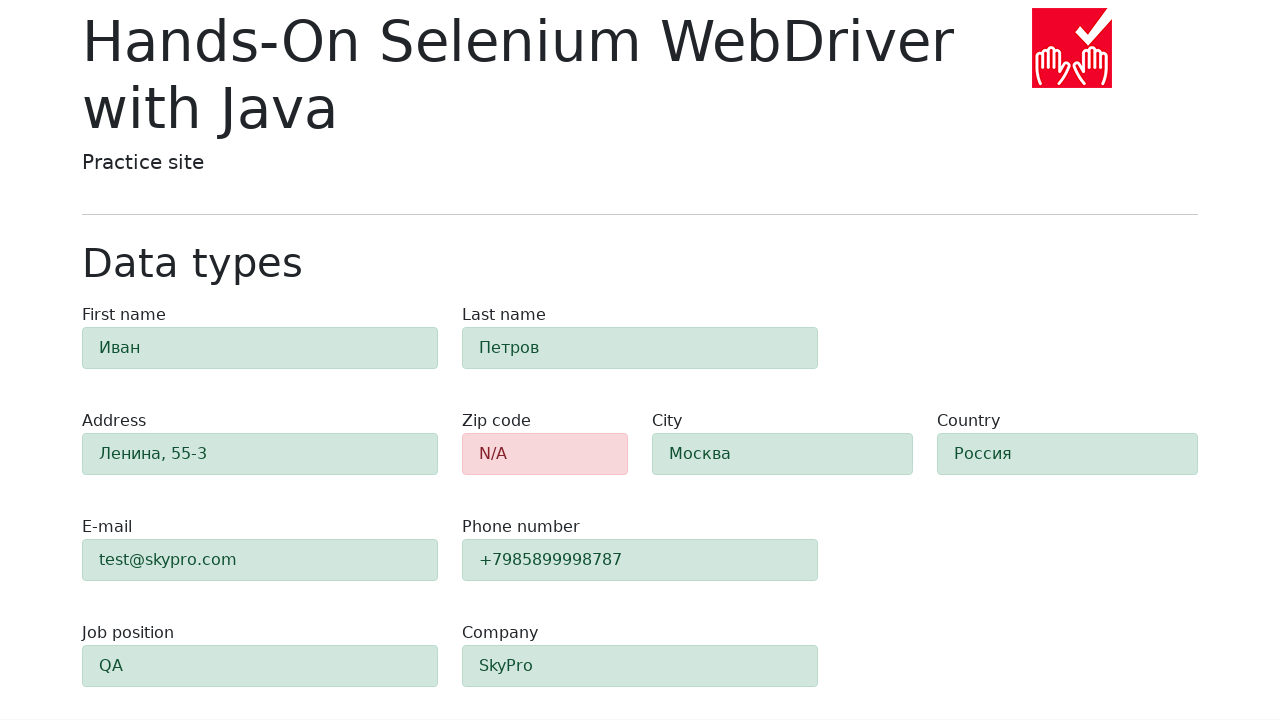

Verified that job-position field has 'success' class
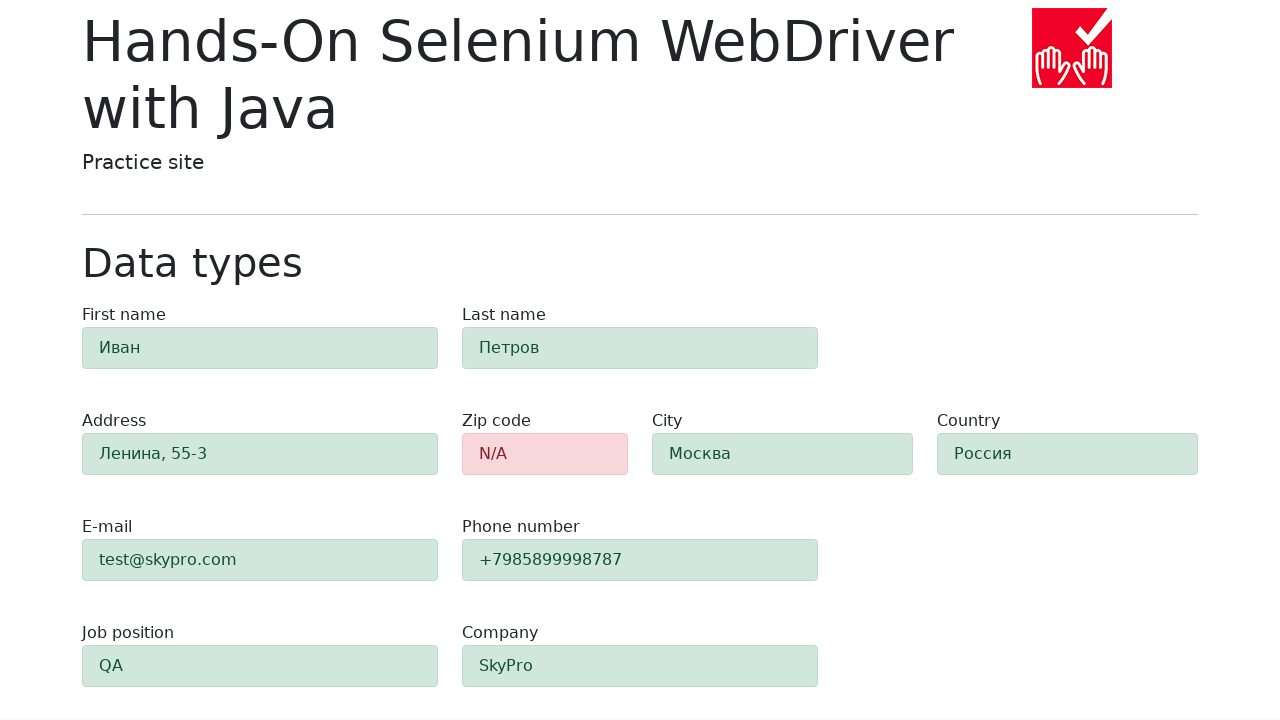

Verified that company field has 'success' class
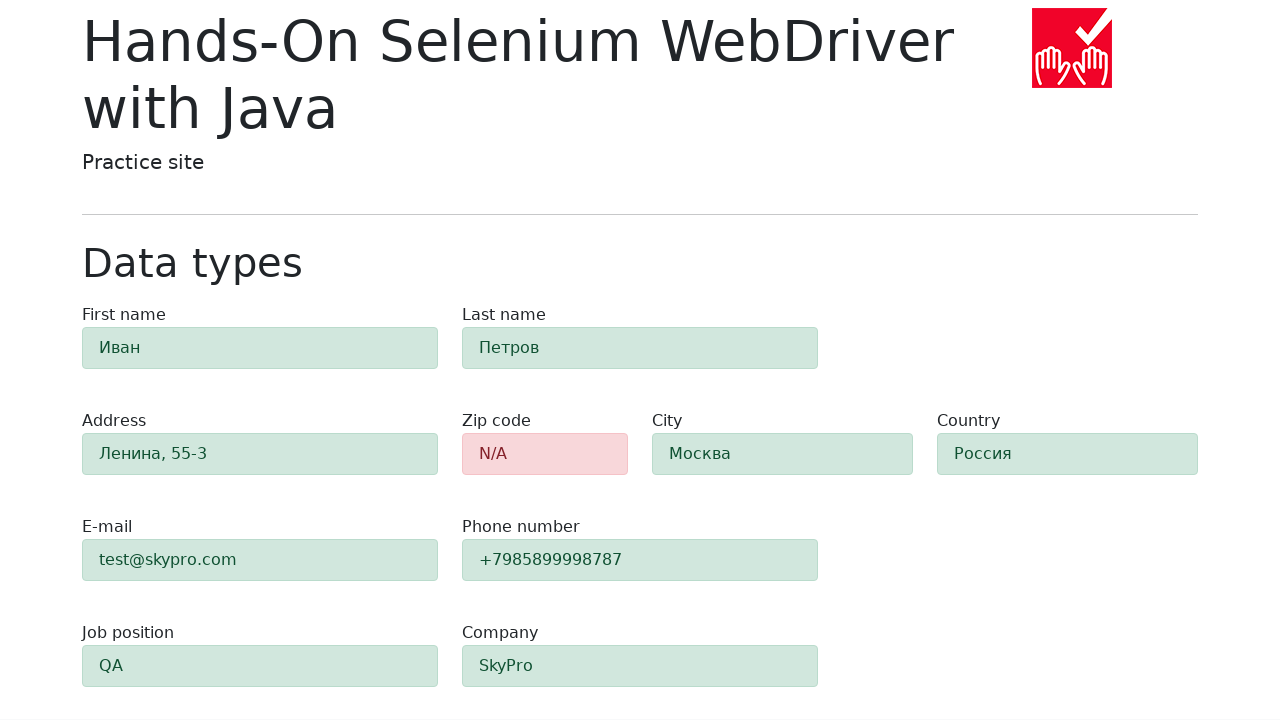

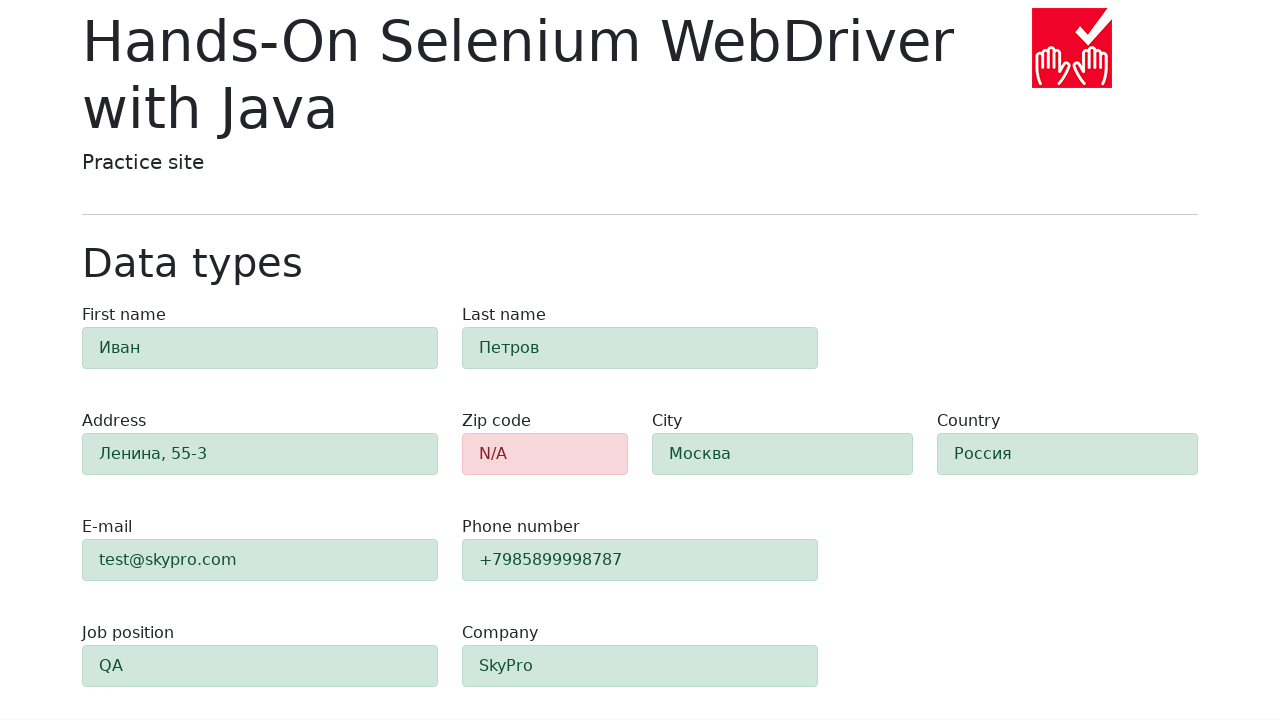